Tests filtering to display only active (incomplete) todo items

Starting URL: https://demo.playwright.dev/todomvc

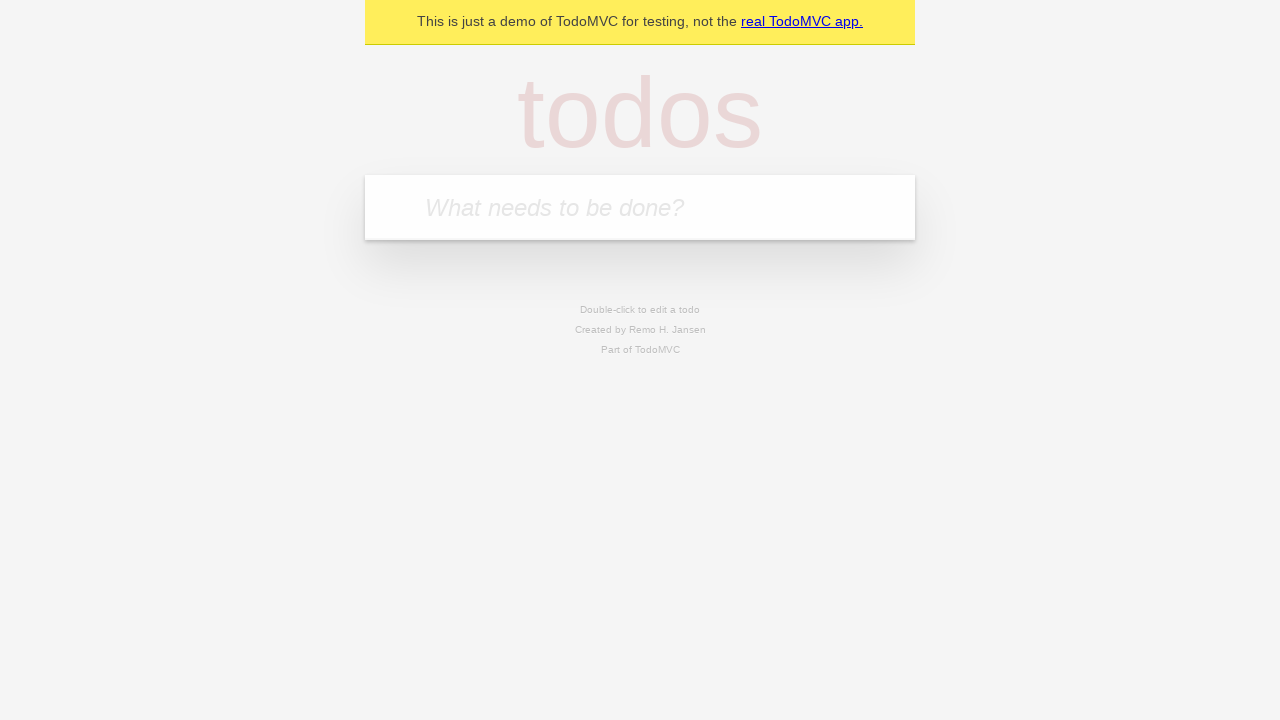

Filled todo input with 'buy some cheese' on internal:attr=[placeholder="What needs to be done?"i]
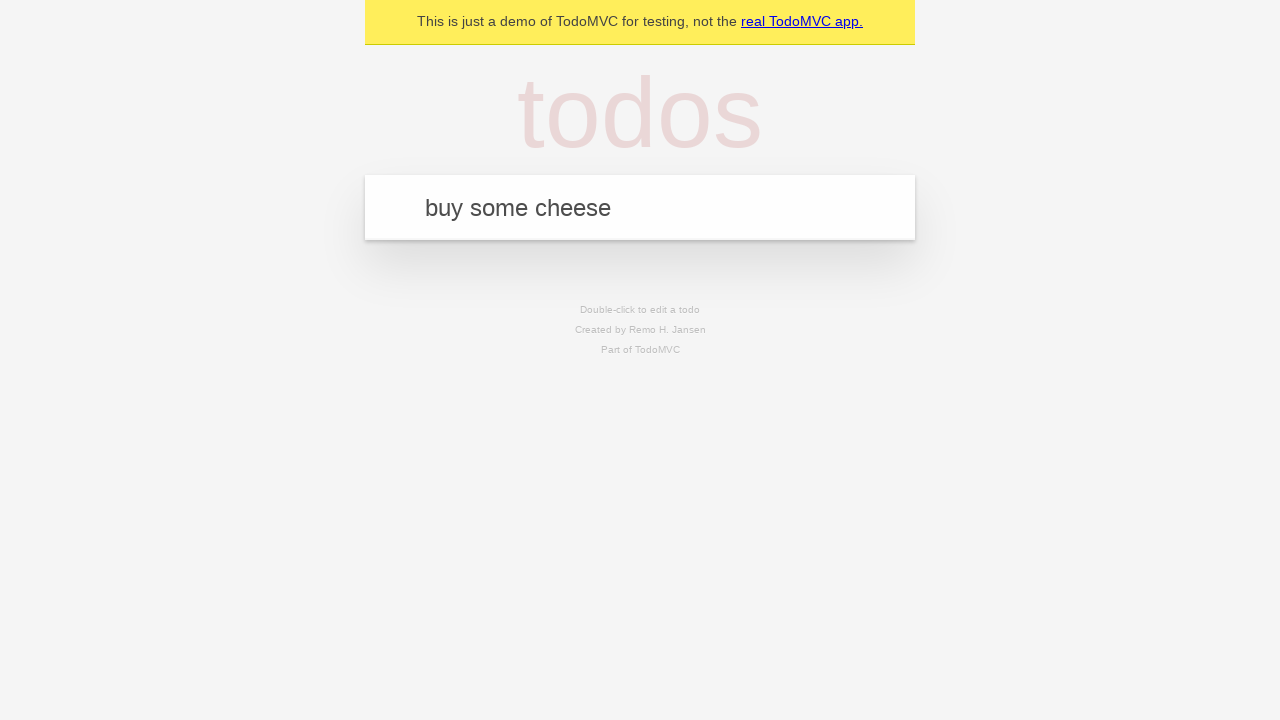

Pressed Enter to add first todo item on internal:attr=[placeholder="What needs to be done?"i]
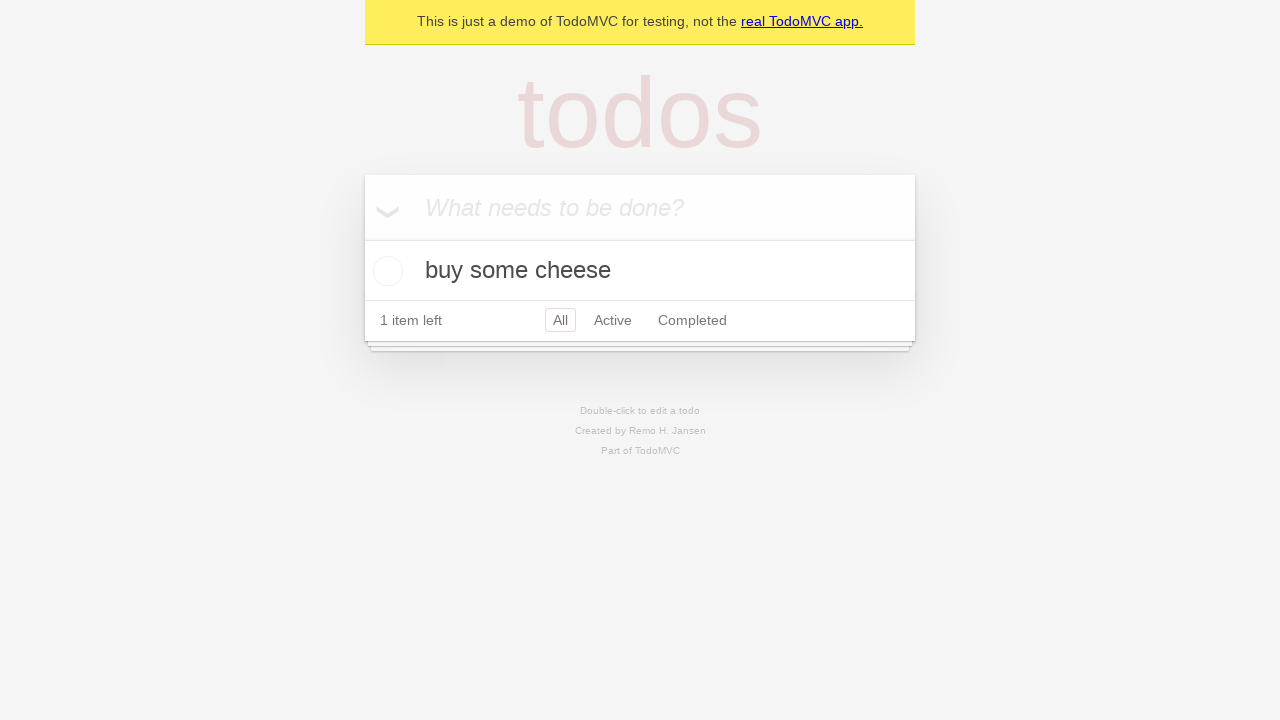

Filled todo input with 'feed the cat' on internal:attr=[placeholder="What needs to be done?"i]
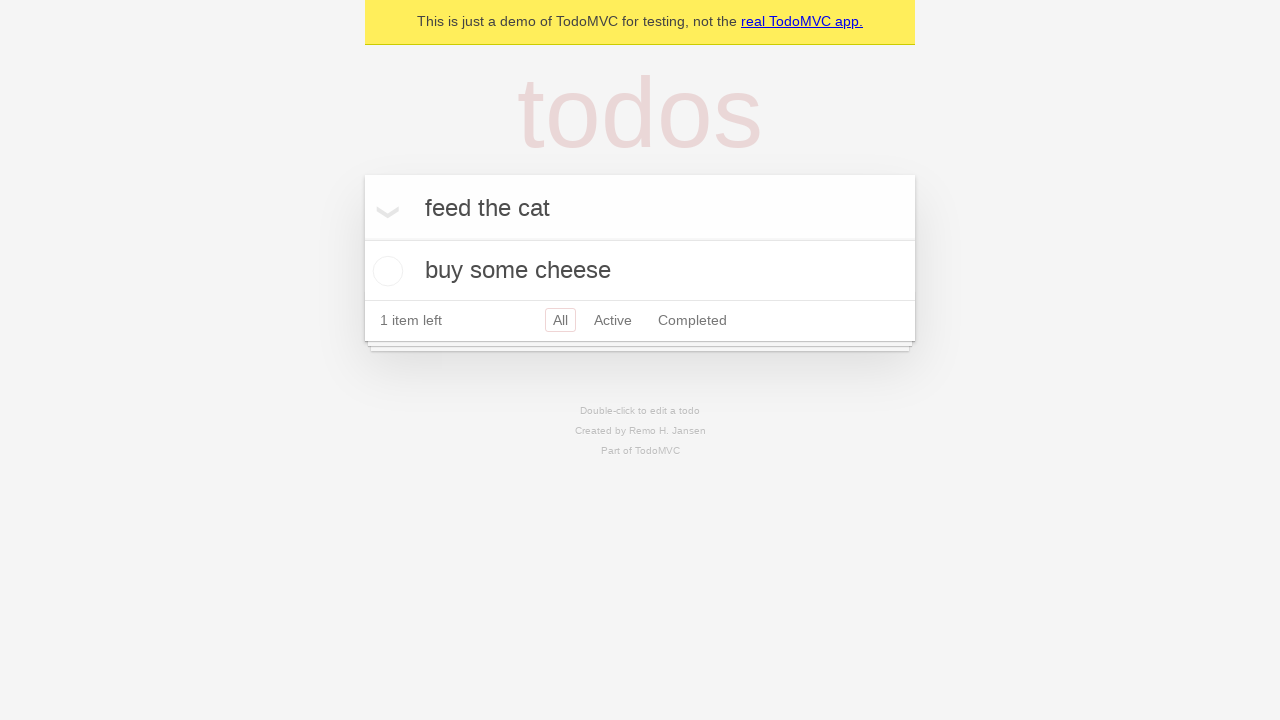

Pressed Enter to add second todo item on internal:attr=[placeholder="What needs to be done?"i]
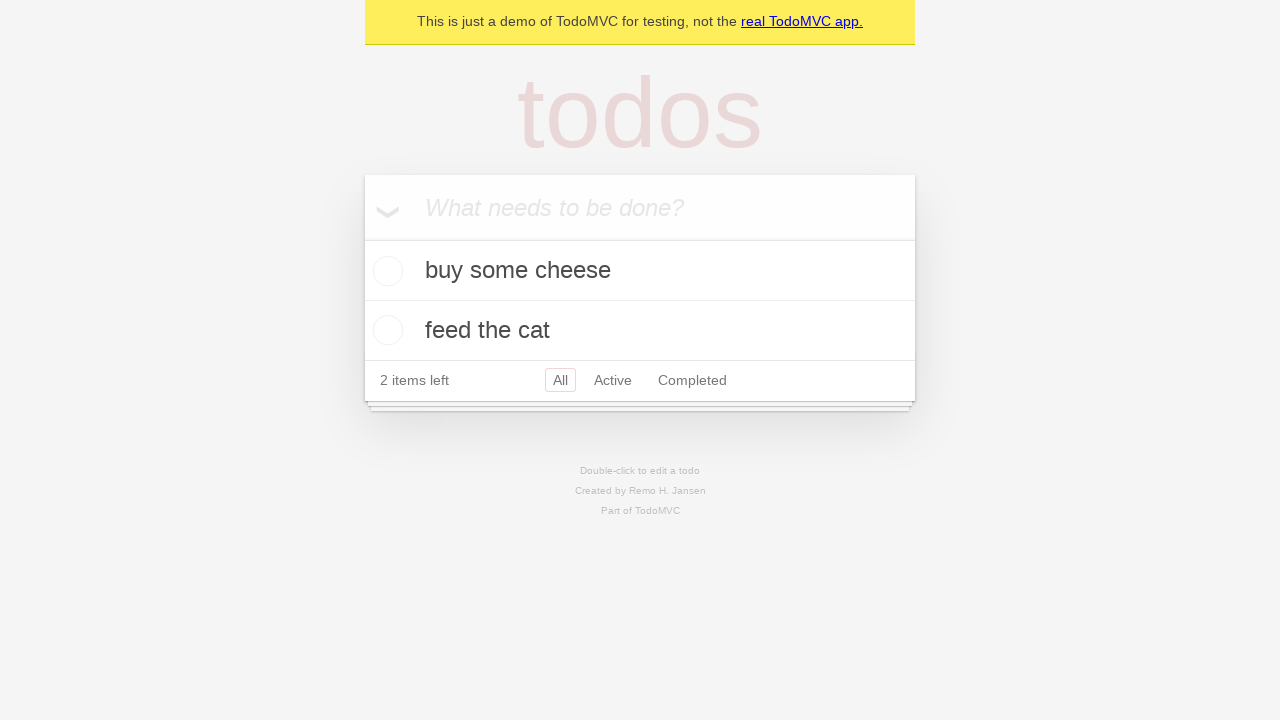

Filled todo input with 'book a doctors appointment' on internal:attr=[placeholder="What needs to be done?"i]
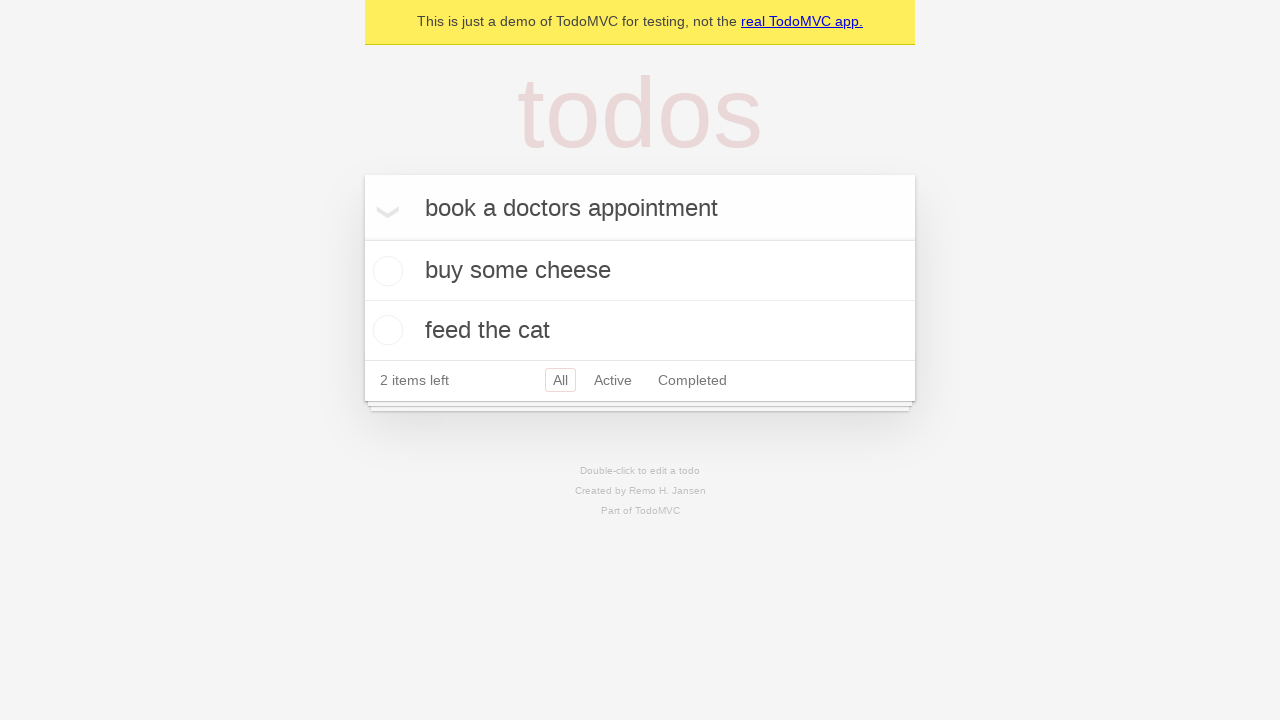

Pressed Enter to add third todo item on internal:attr=[placeholder="What needs to be done?"i]
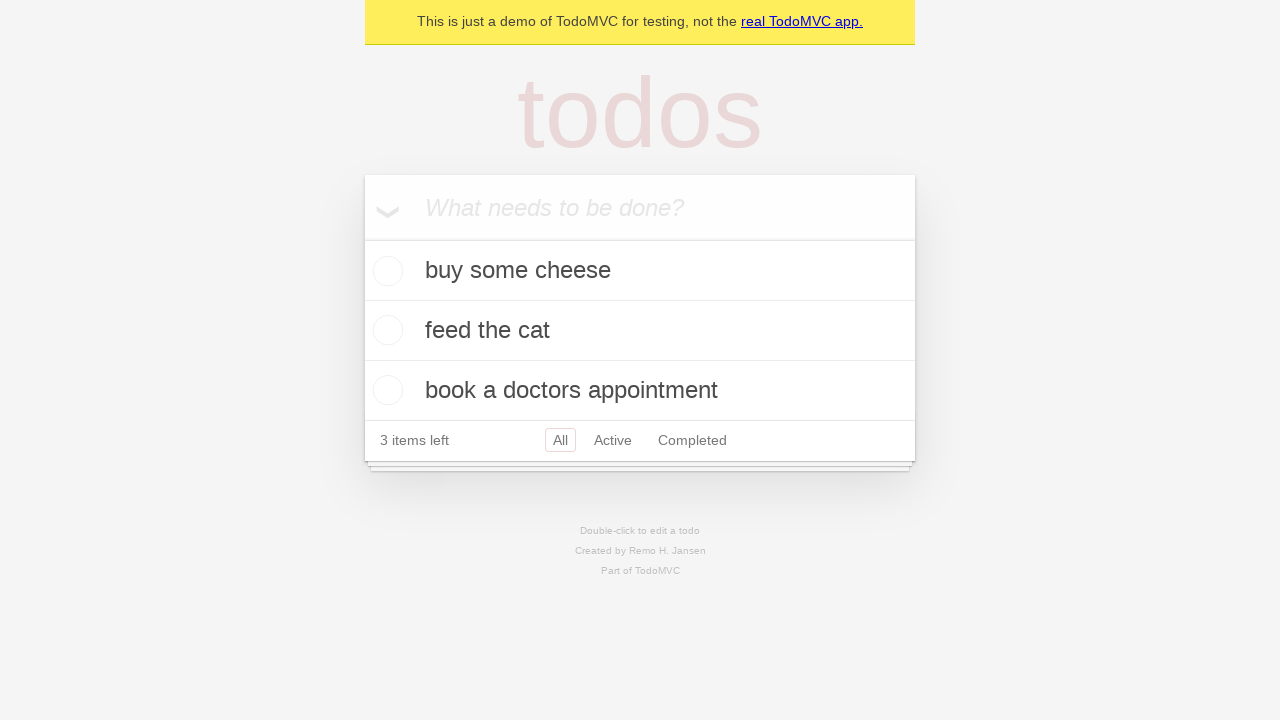

Checked the second todo item to mark it complete at (385, 330) on internal:testid=[data-testid="todo-item"s] >> nth=1 >> internal:role=checkbox
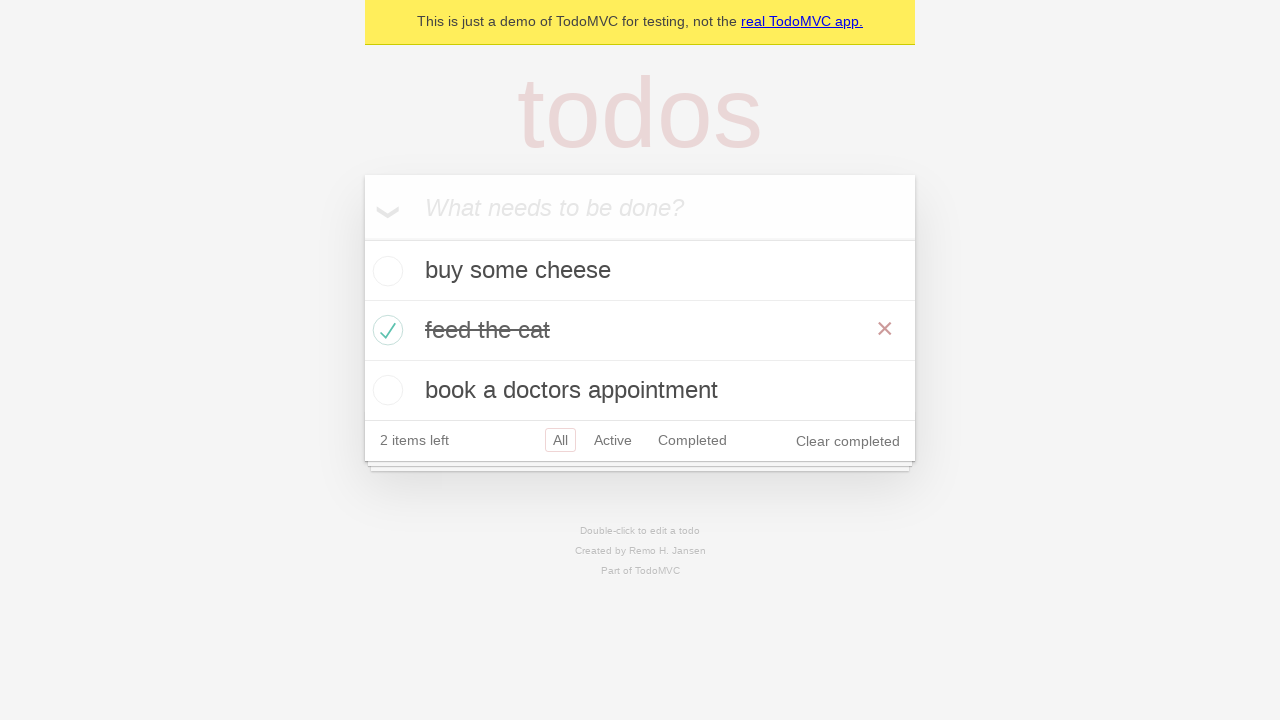

Clicked 'Active' filter to display only incomplete items at (613, 440) on internal:role=link[name="Active"i]
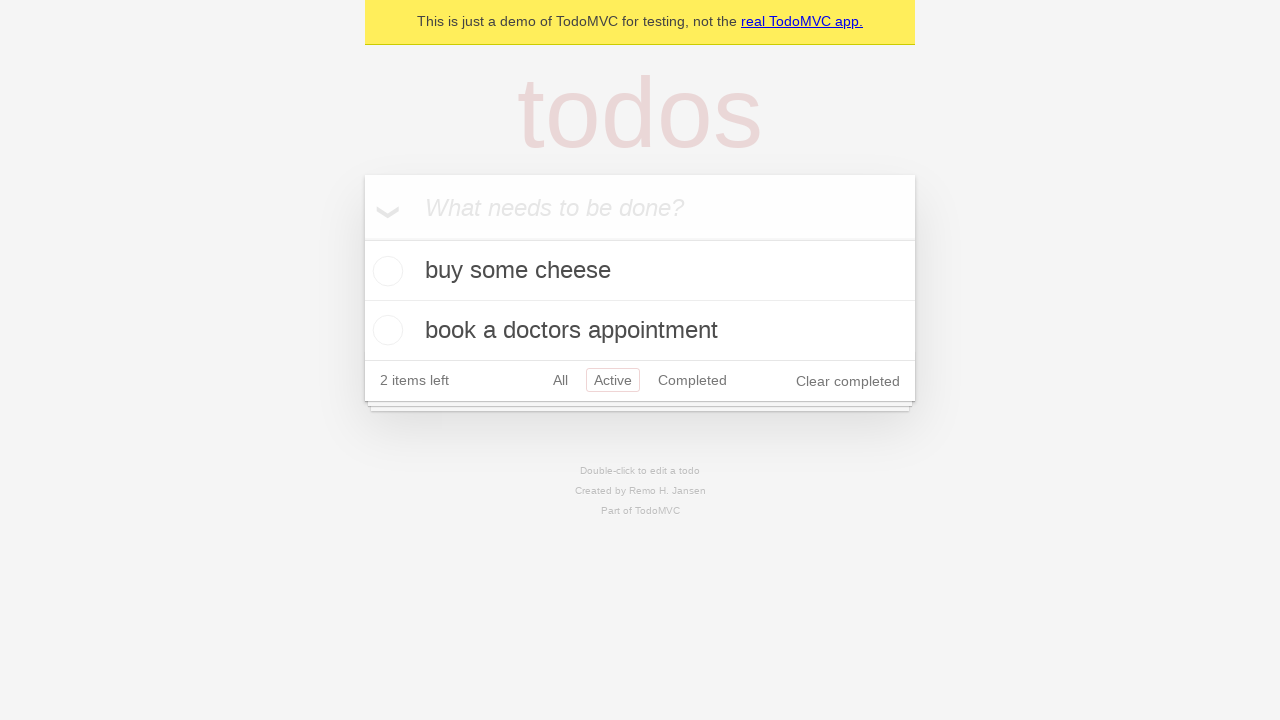

Verified that exactly 2 active (incomplete) todo items are displayed
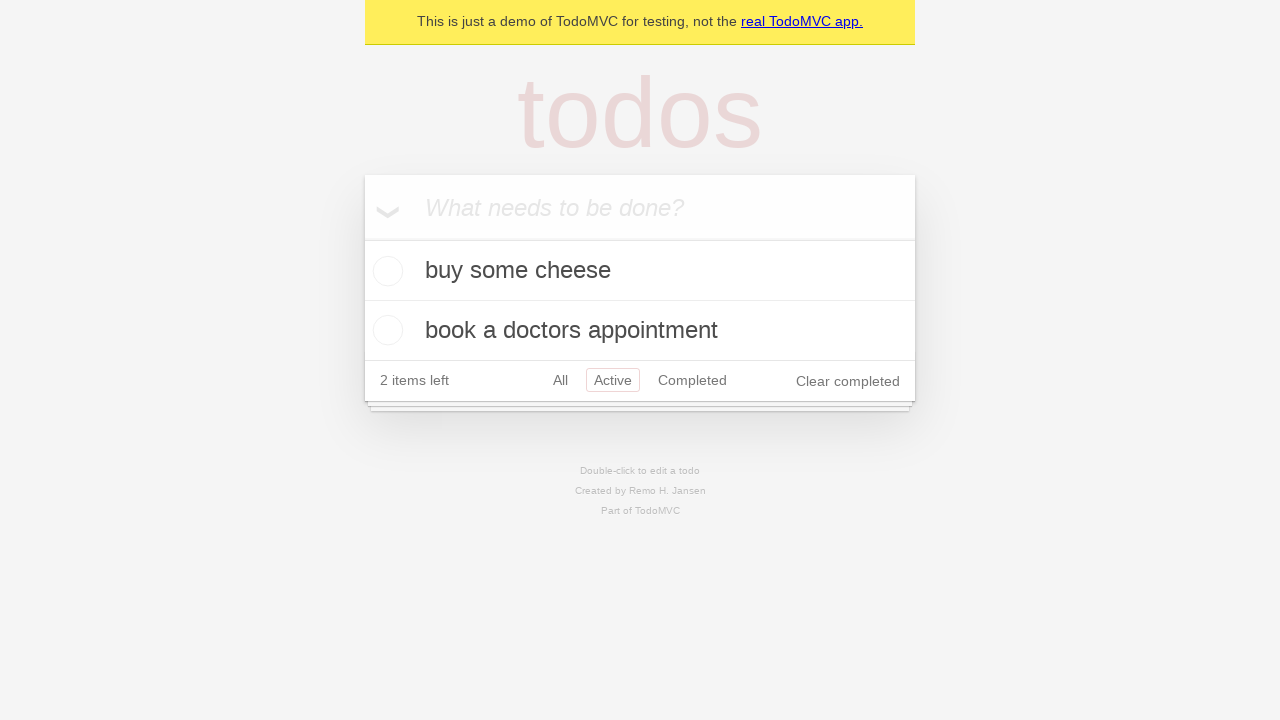

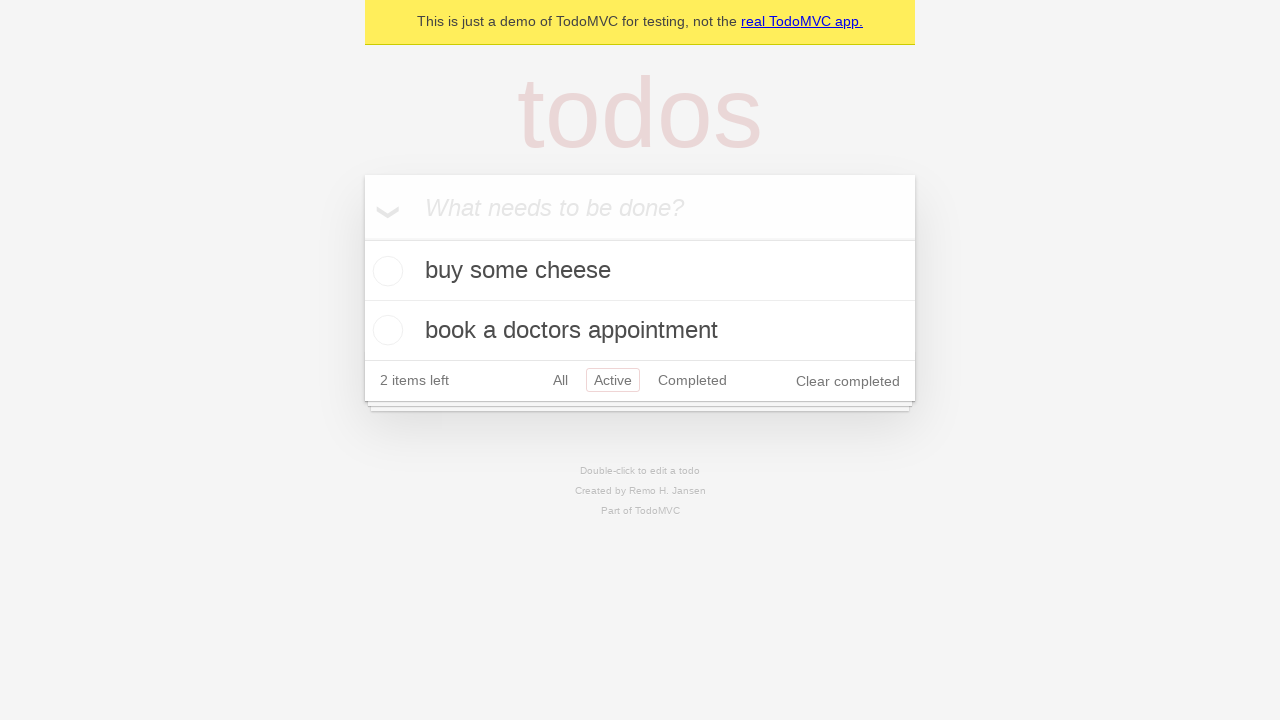